Tests interacting with a confirm dialog and accepting it

Starting URL: https://wcaquino.me/selenium/componentes.html

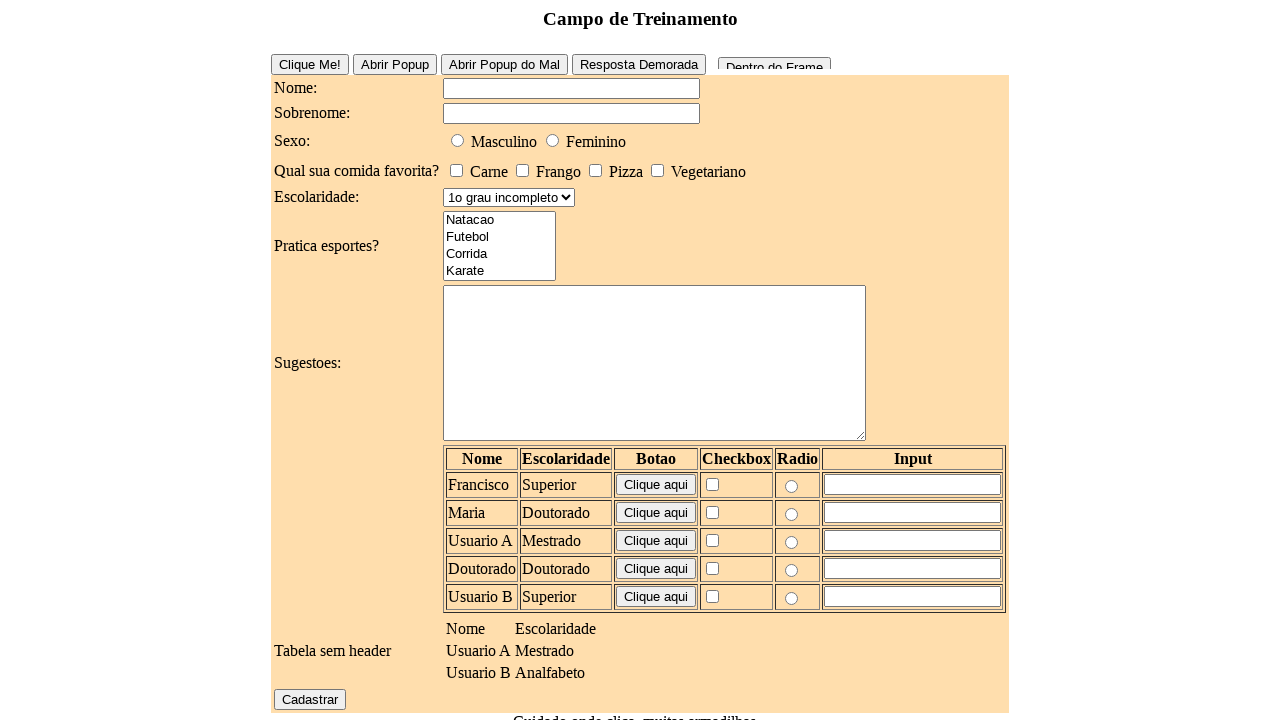

Set up dialog handler to accept all dialogs
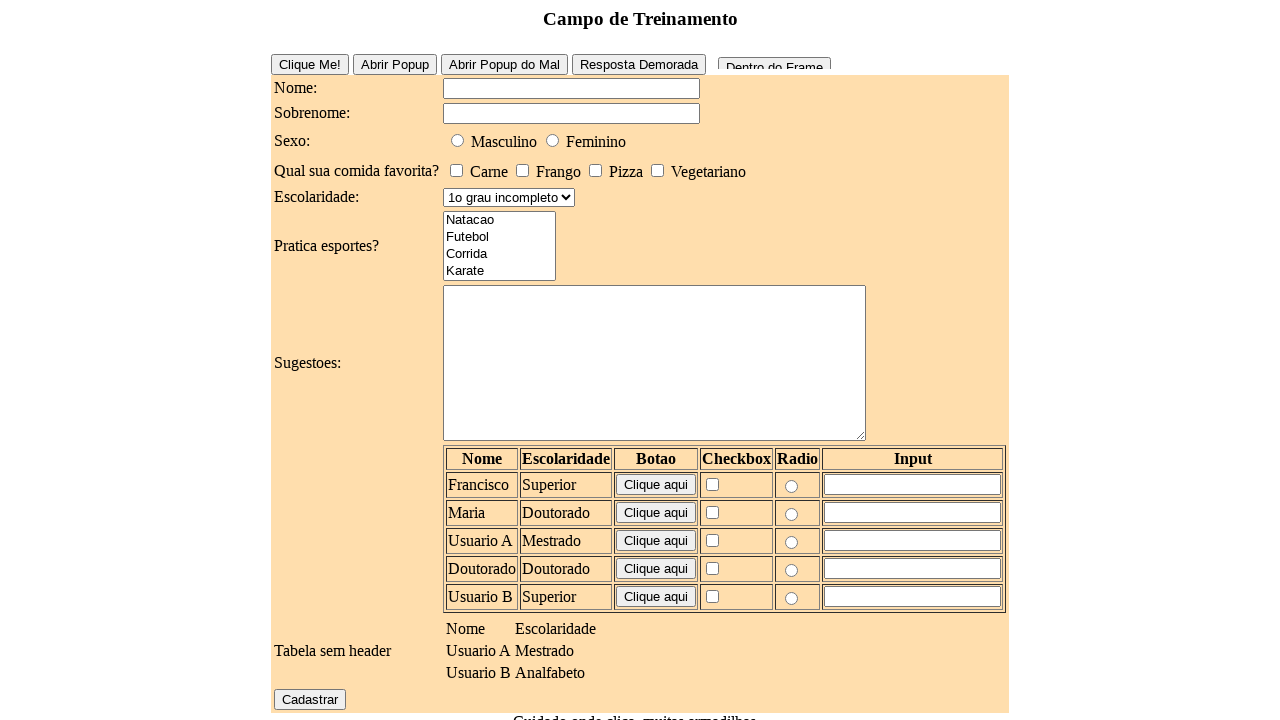

Clicked confirm button to trigger confirm dialog at (632, 641) on #confirm
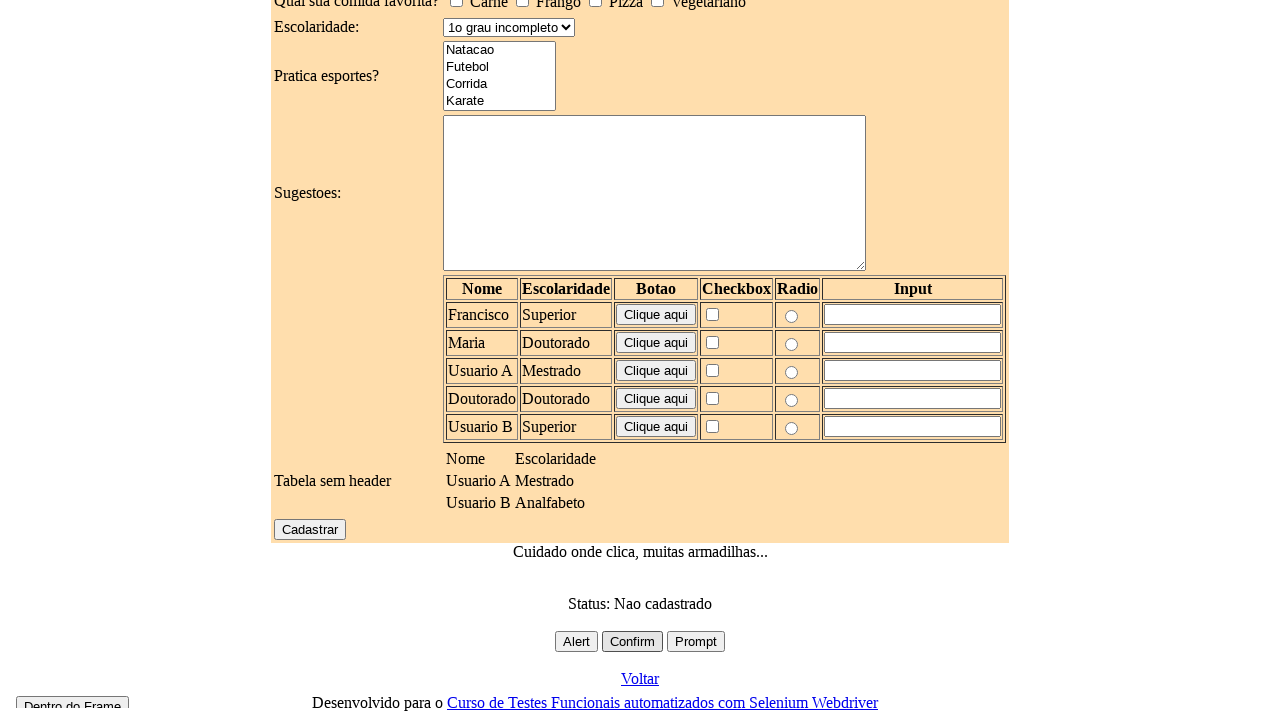

Waited for dialogs to process
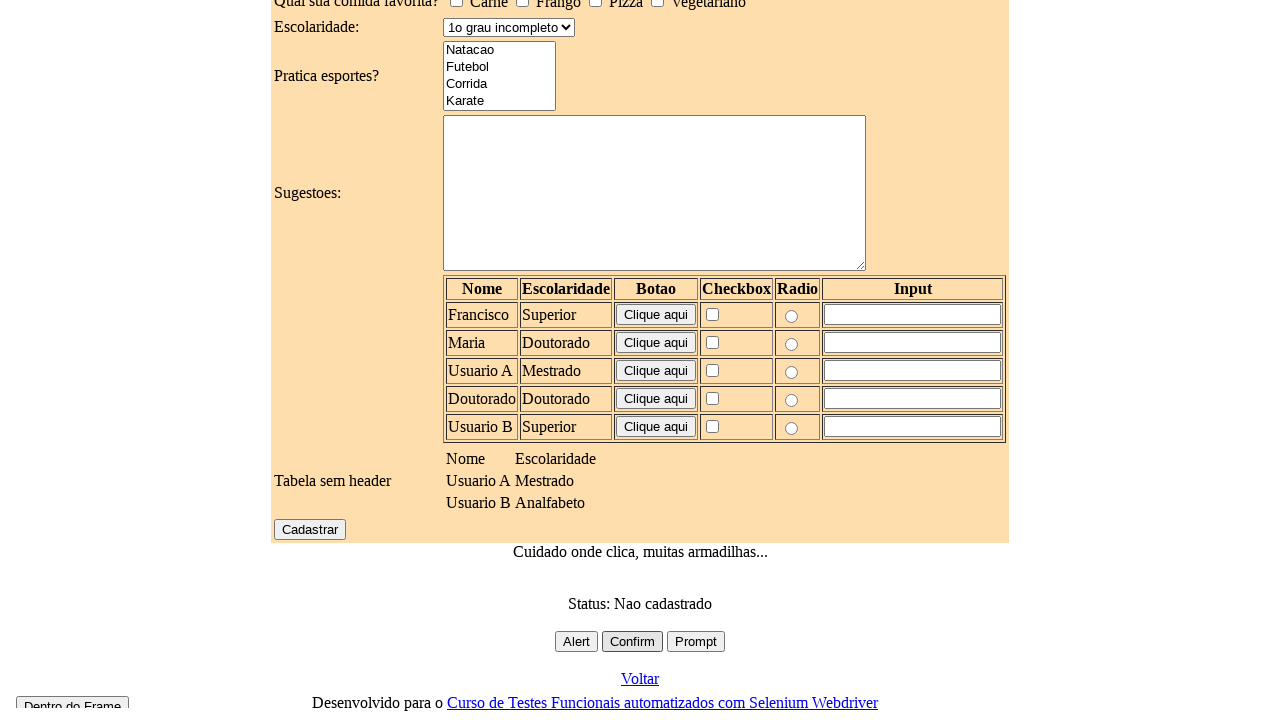

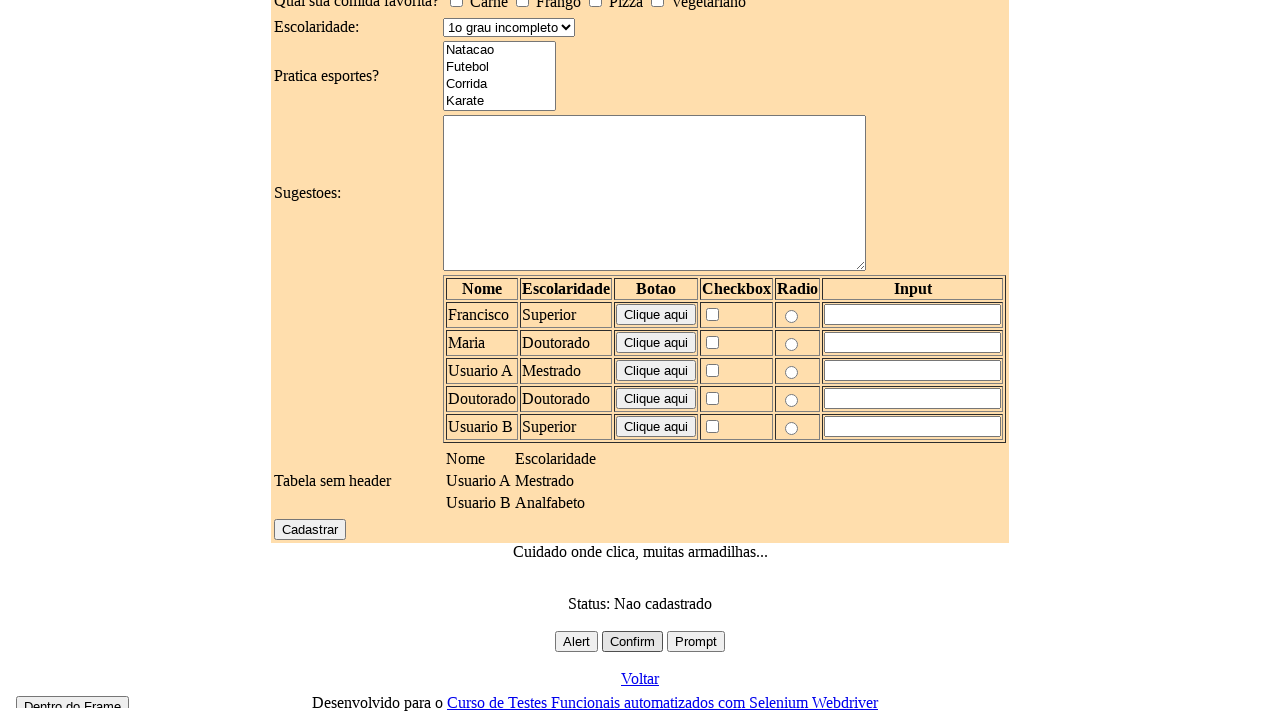